Tests the NHS Jobs website search functionality by searching for "Test Manager" jobs and sorting the results by newest date posted.

Starting URL: https://www.jobs.nhs.uk/candidate/search

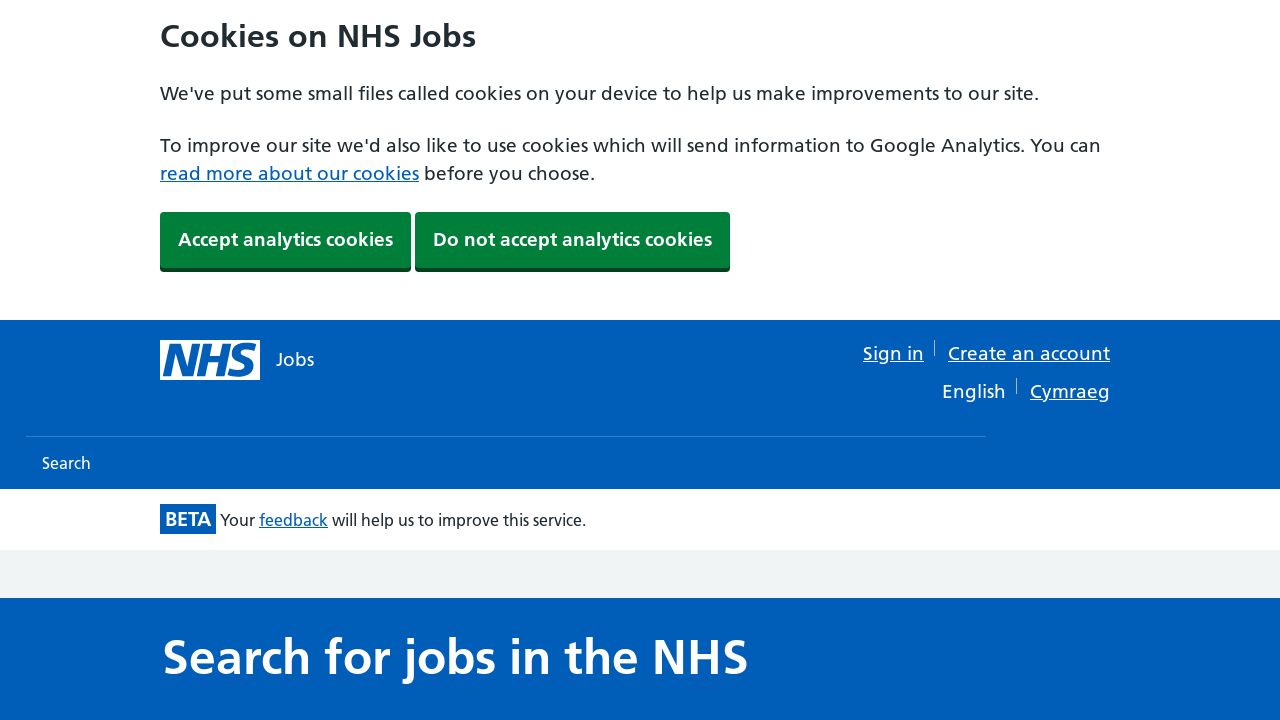

Search page loaded and keyword input field is visible
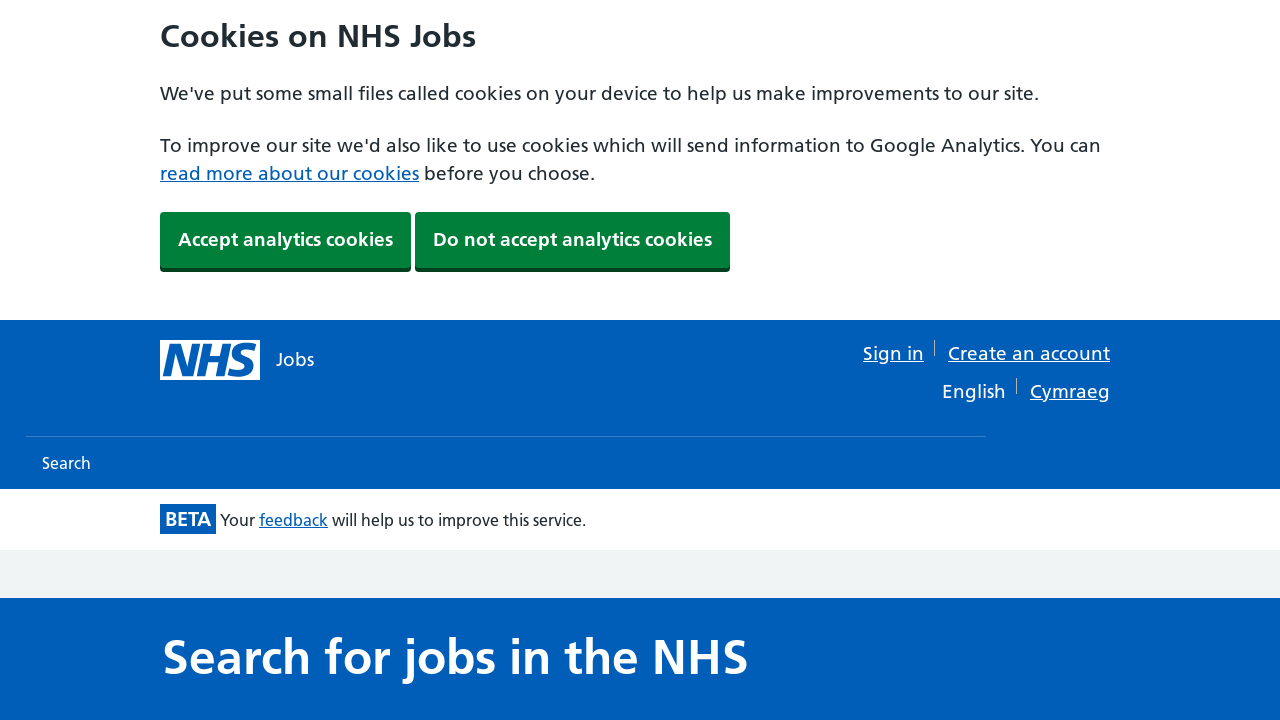

Entered 'Test Manager' in the search keyword field on #keyword
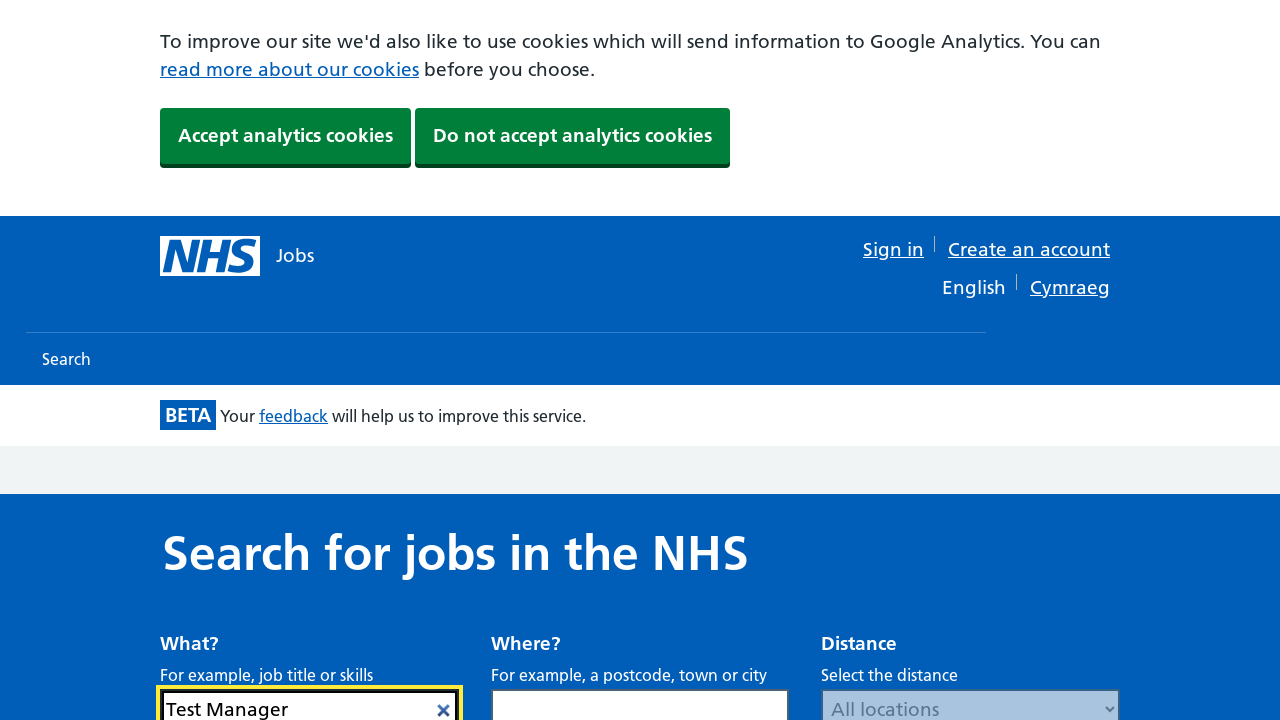

Clicked the search button to search for Test Manager jobs at (1072, 360) on #search
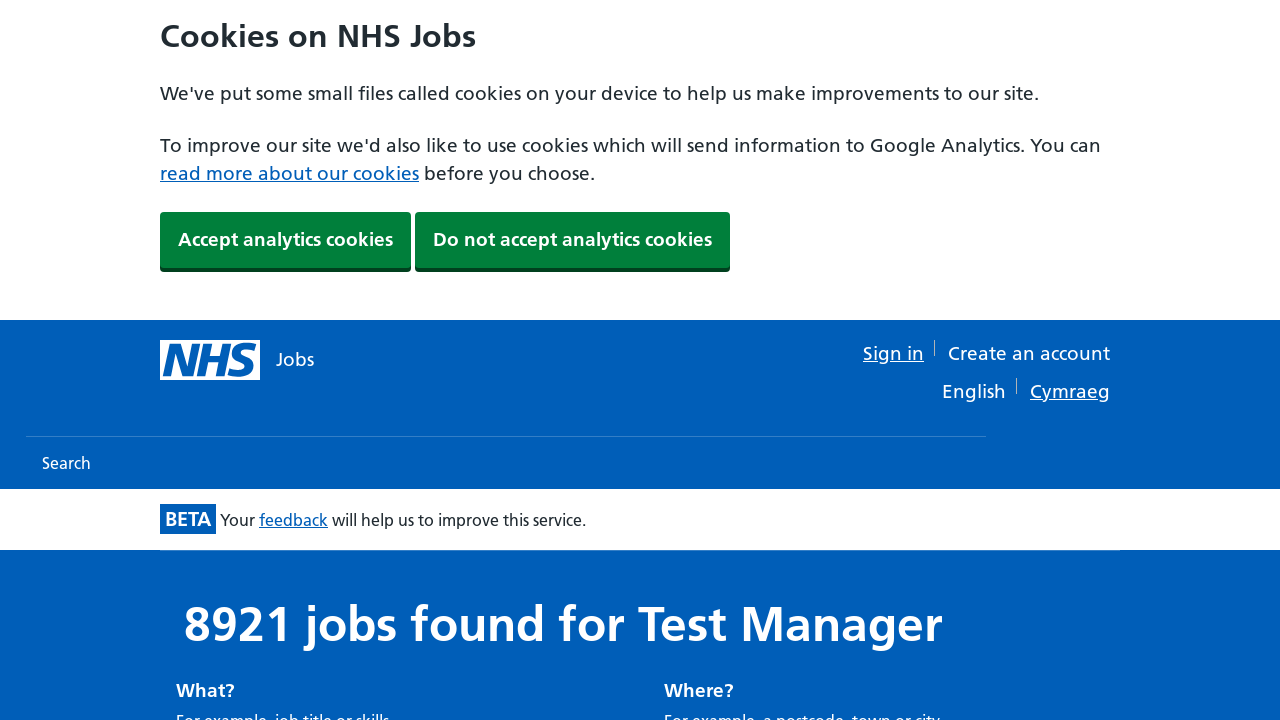

Sort dropdown became visible on the search results page
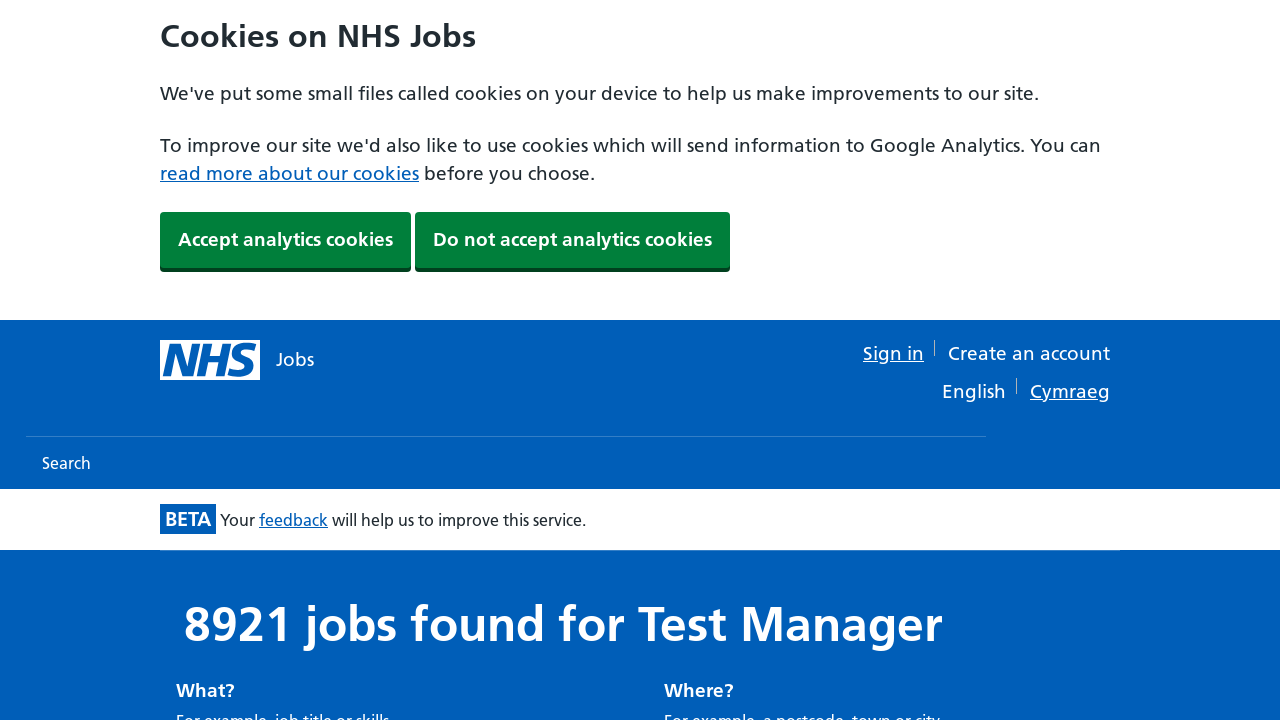

Selected 'Date Posted (newest)' from the sort dropdown to sort results by newest date on #sort
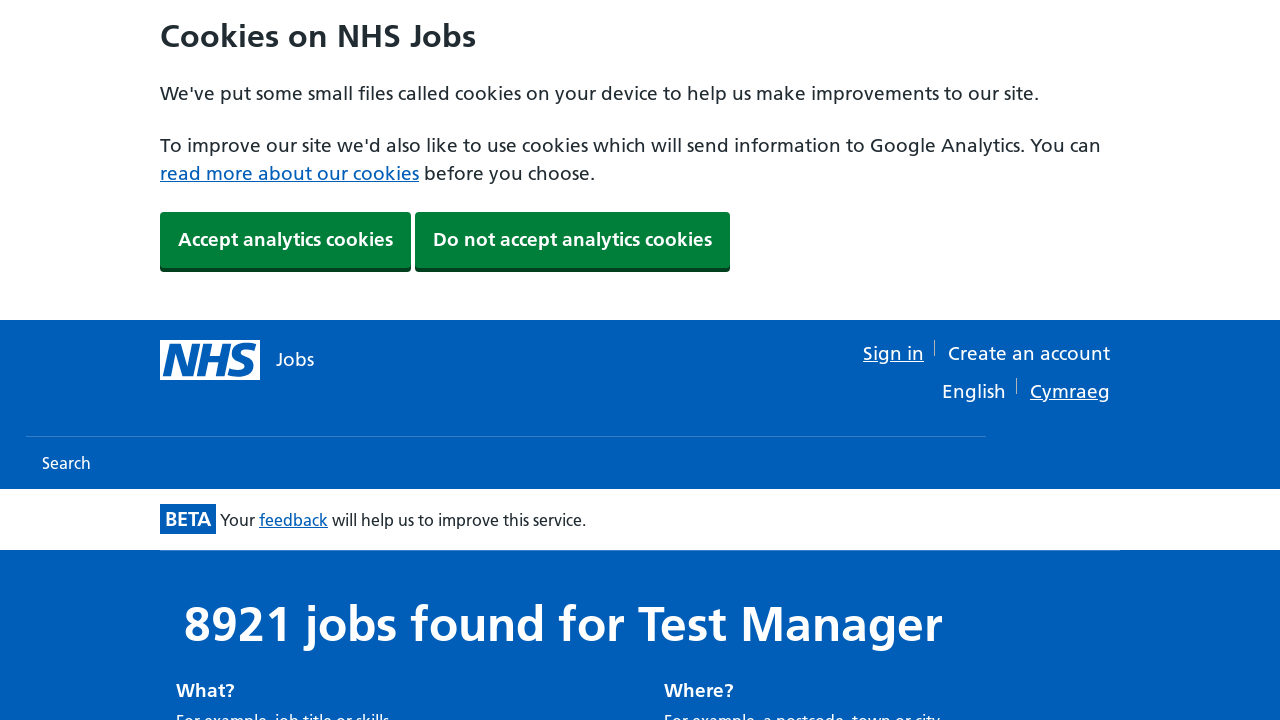

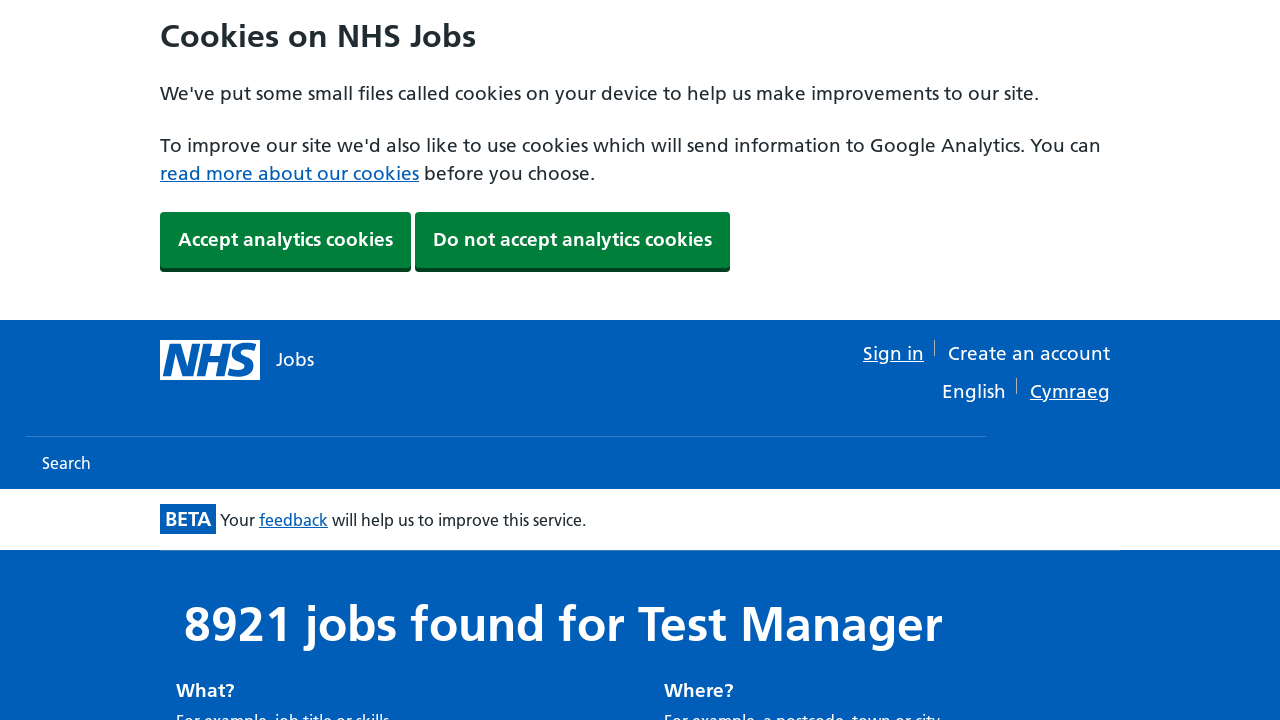